Solves a math captcha by extracting a value from an image attribute, calculating the result, and submitting the form with robot verification checkboxes

Starting URL: http://suninjuly.github.io/get_attribute.html

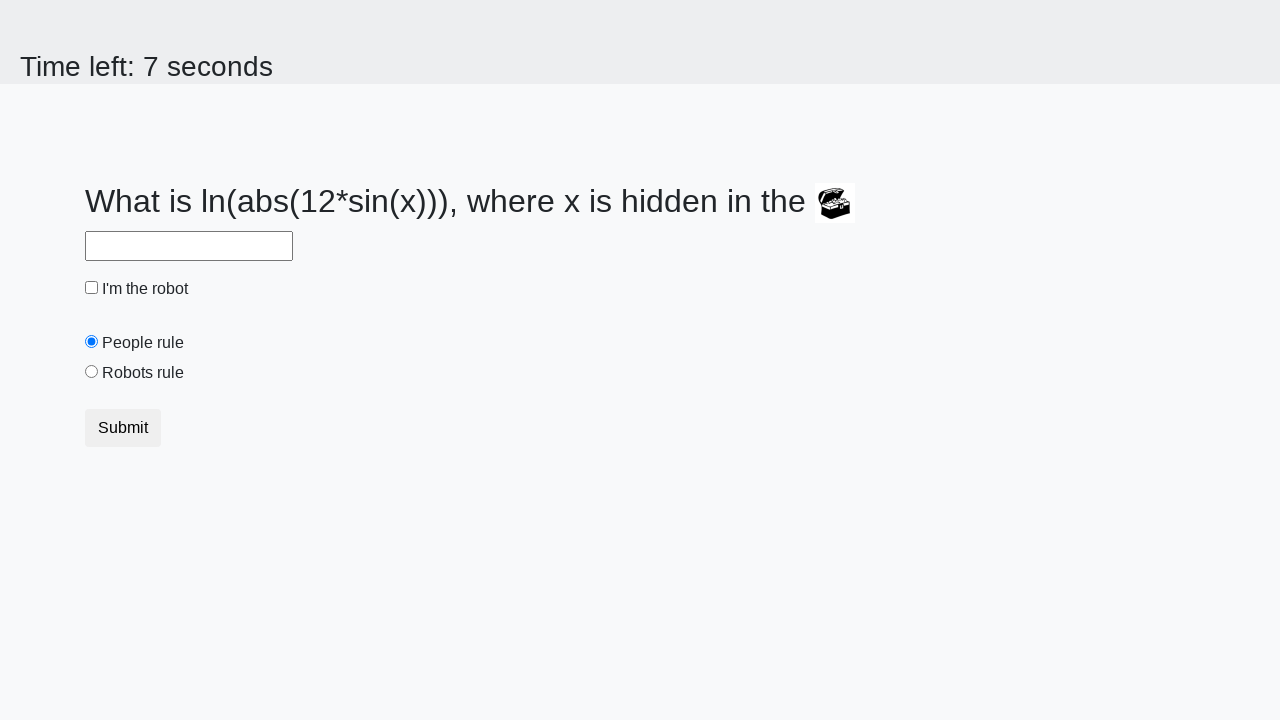

Located the image element containing the captcha value
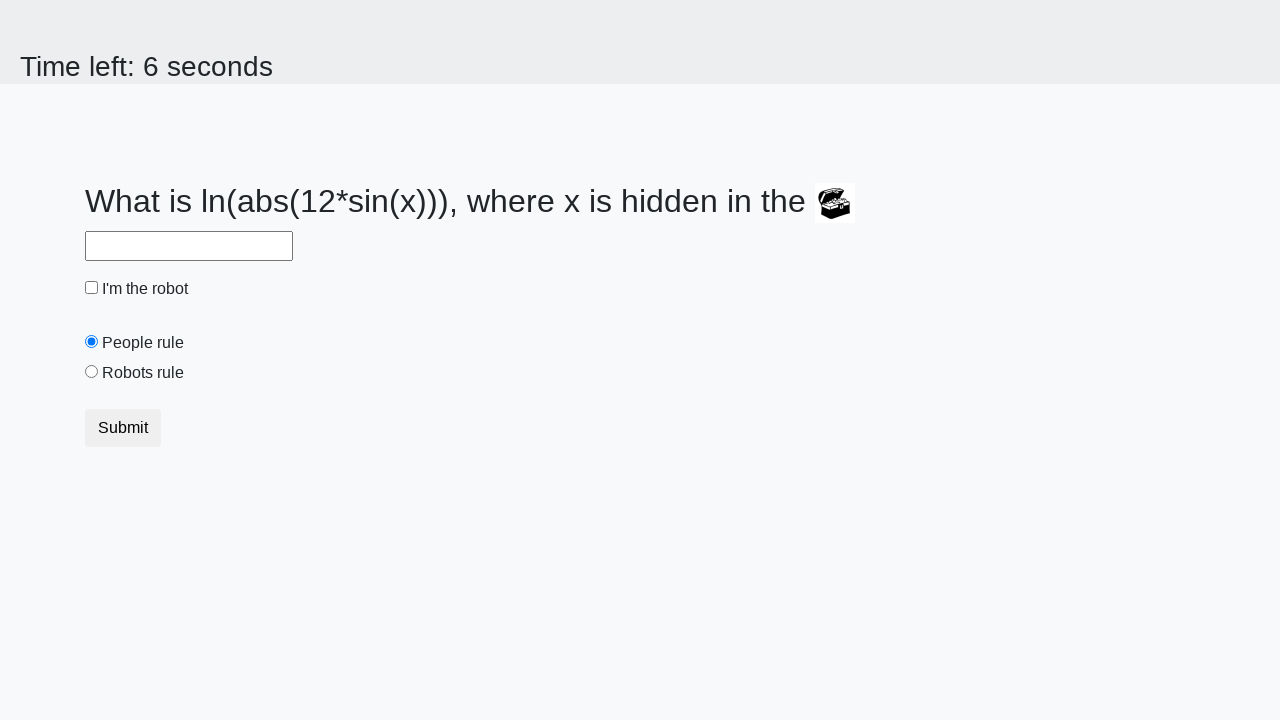

Extracted 'valuex' attribute from the image element
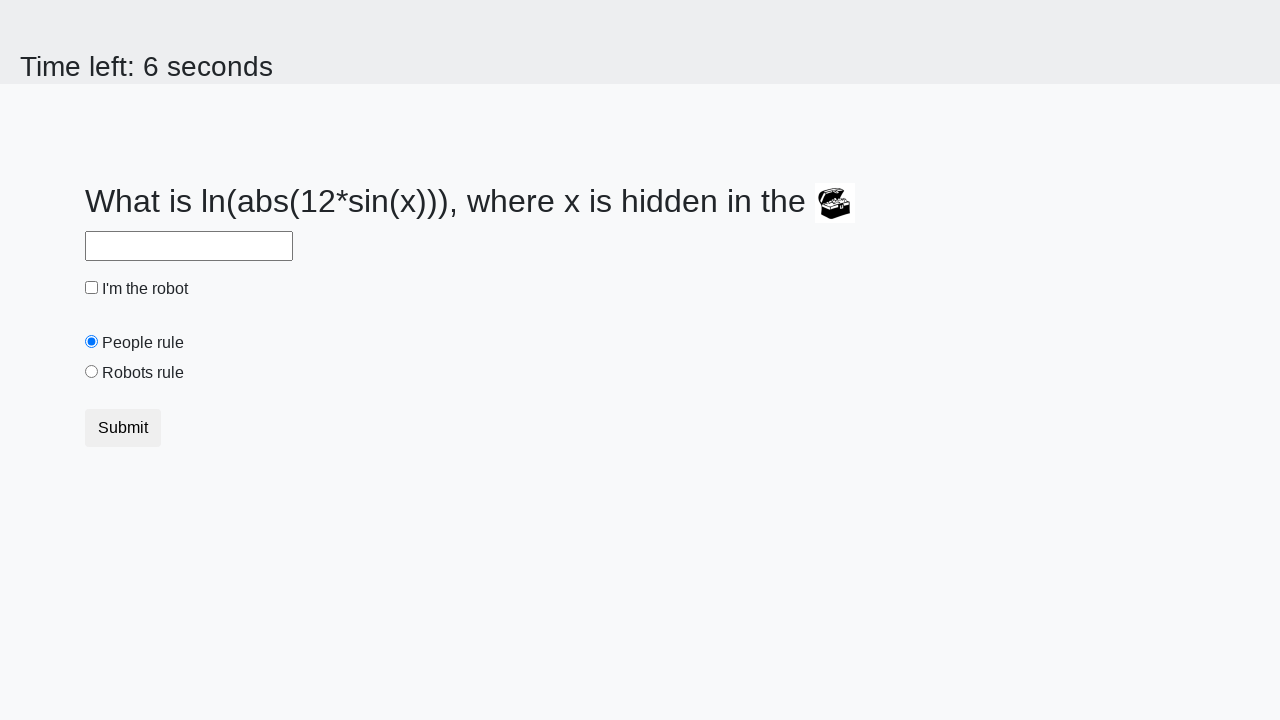

Calculated the math captcha result using the formula: log(|12*sin(x)|)
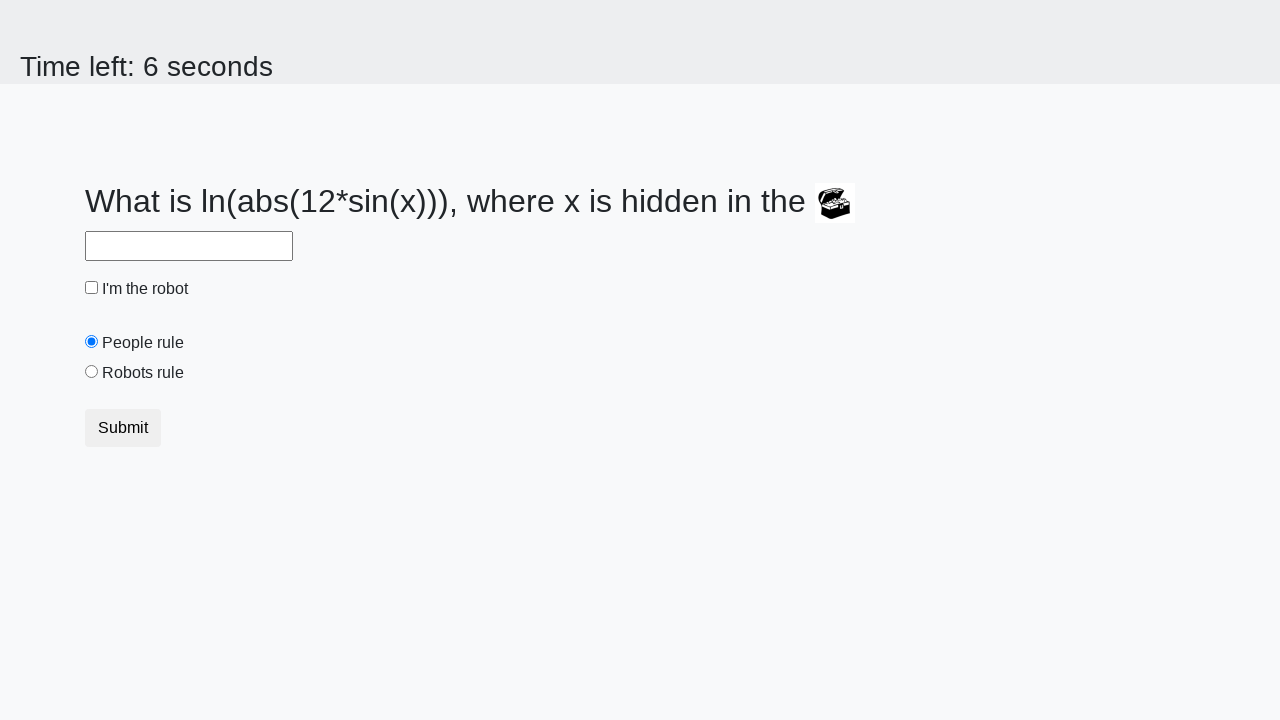

Filled the answer field with calculated value: 1.8045130520075758 on #answer
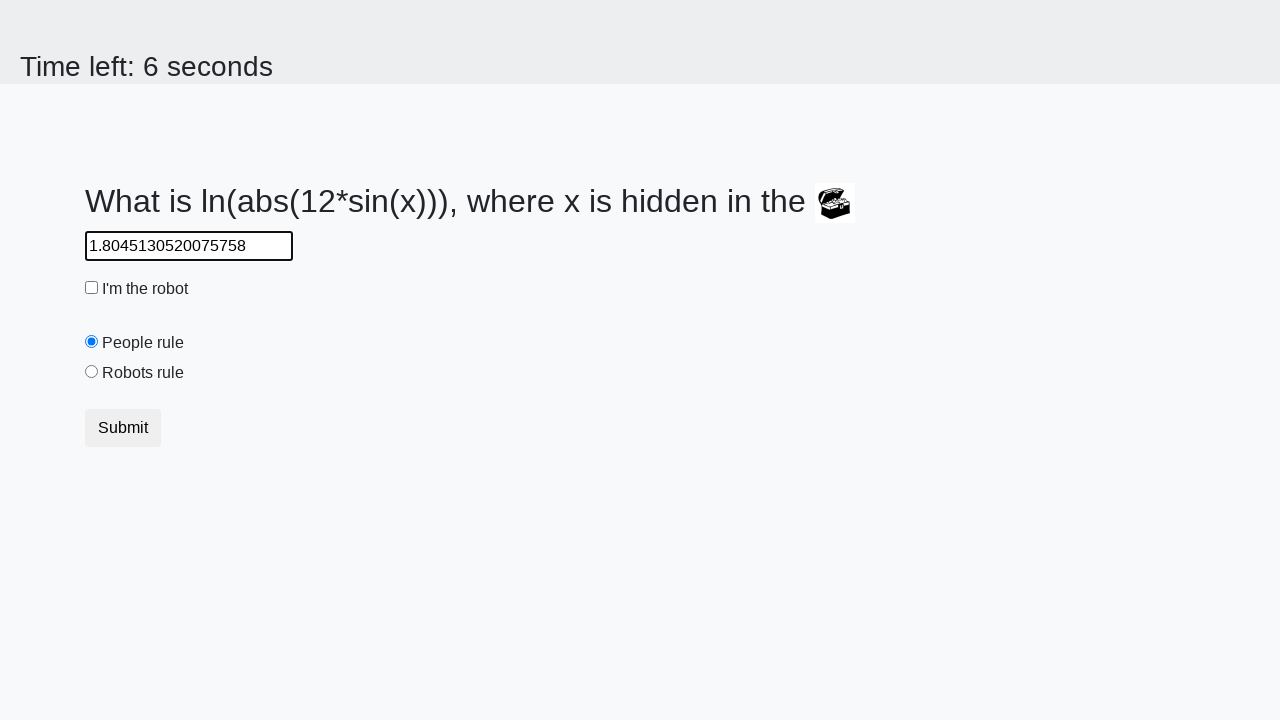

Clicked the robot verification checkbox at (92, 288) on #robotCheckbox
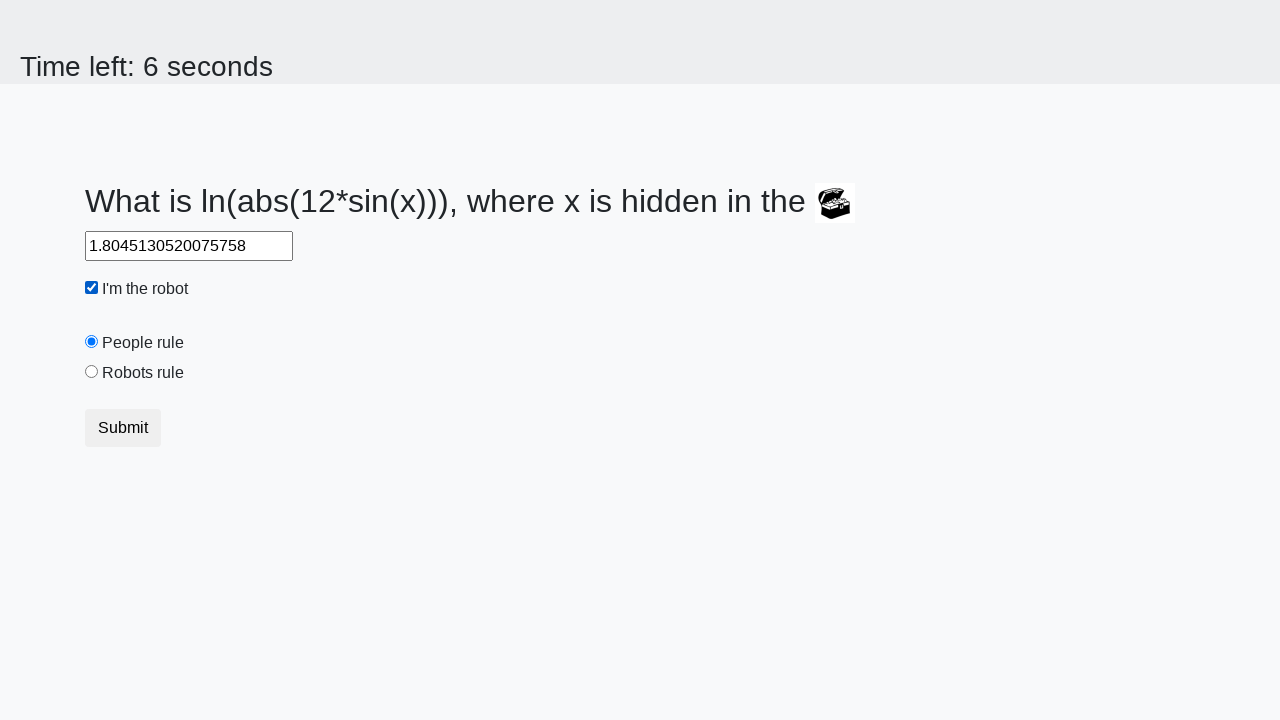

Clicked the third radio button option at (92, 372) on input:nth-of-type(3)
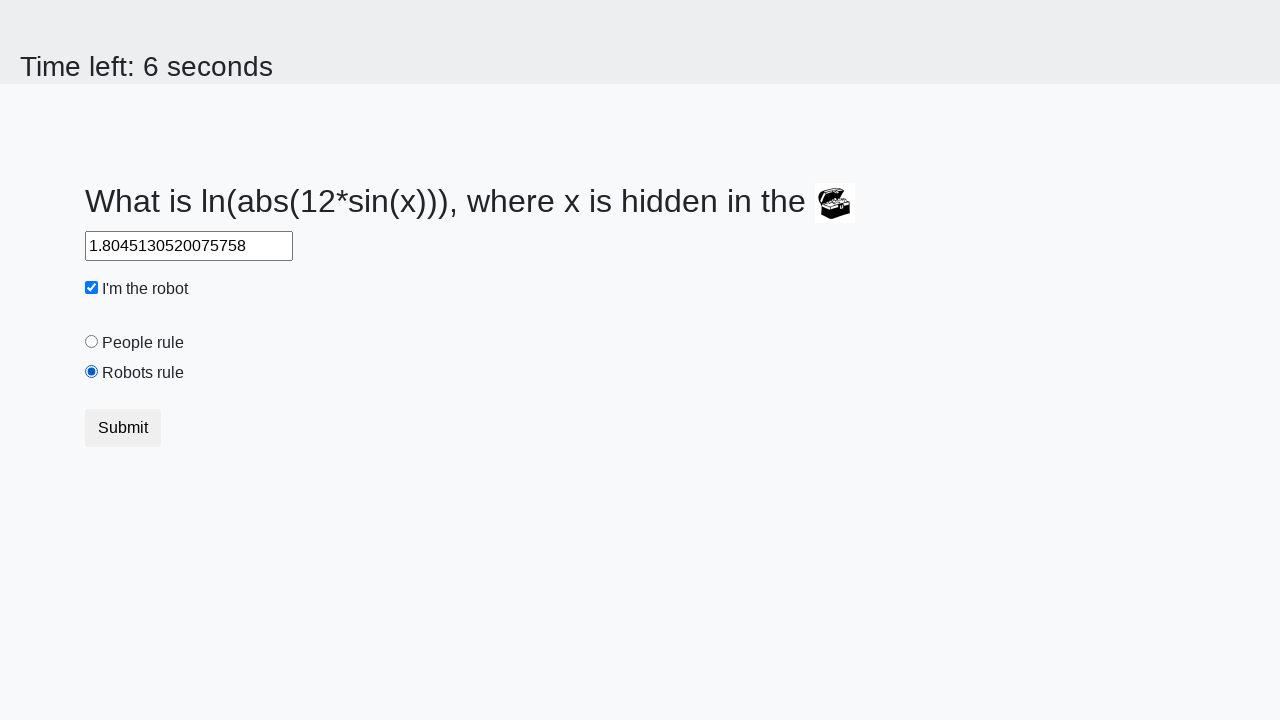

Clicked the submit button to submit the form at (123, 428) on button
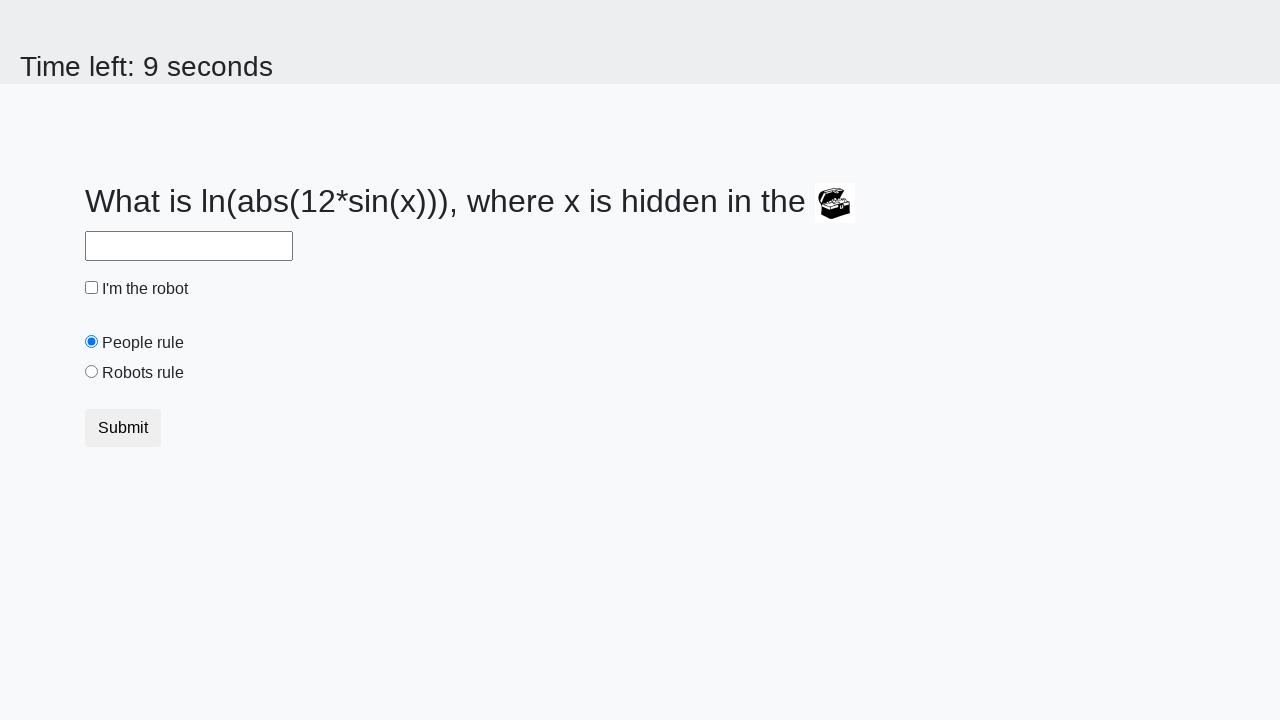

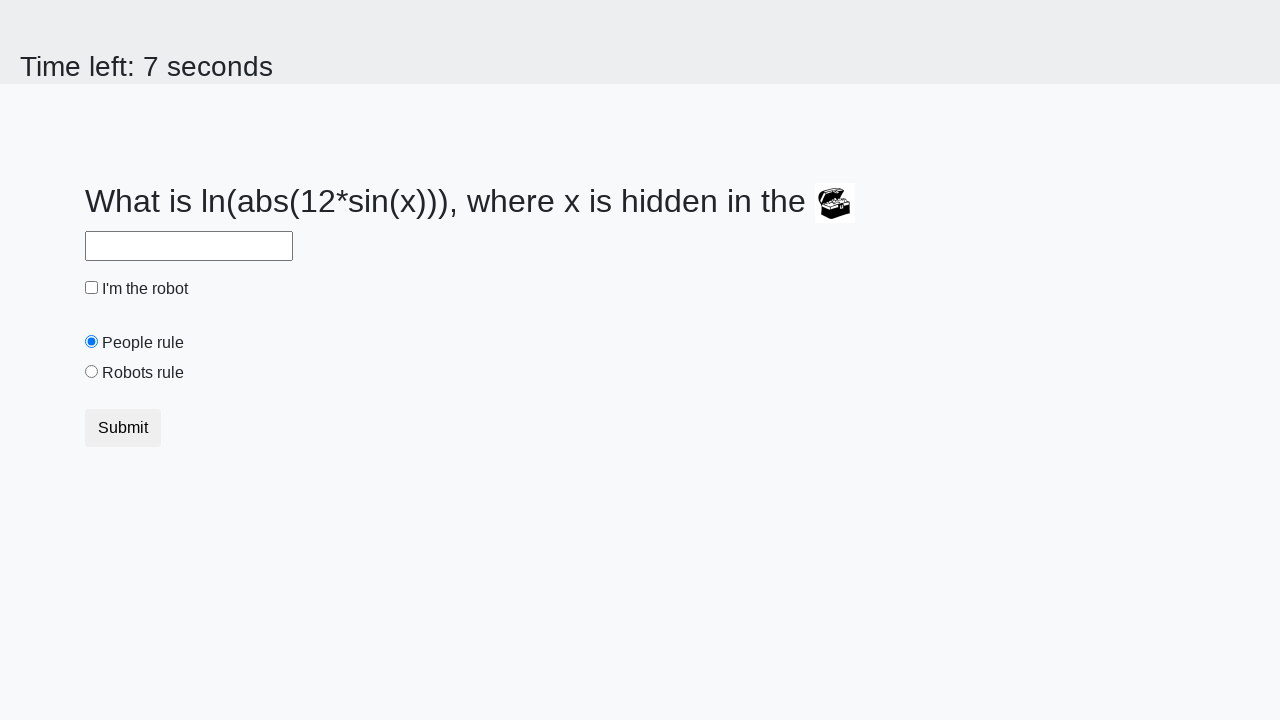